Navigates to the DemoQA automation practice form page and verifies the page loads by checking the page title.

Starting URL: https://demoqa.com/automation-practice-form/

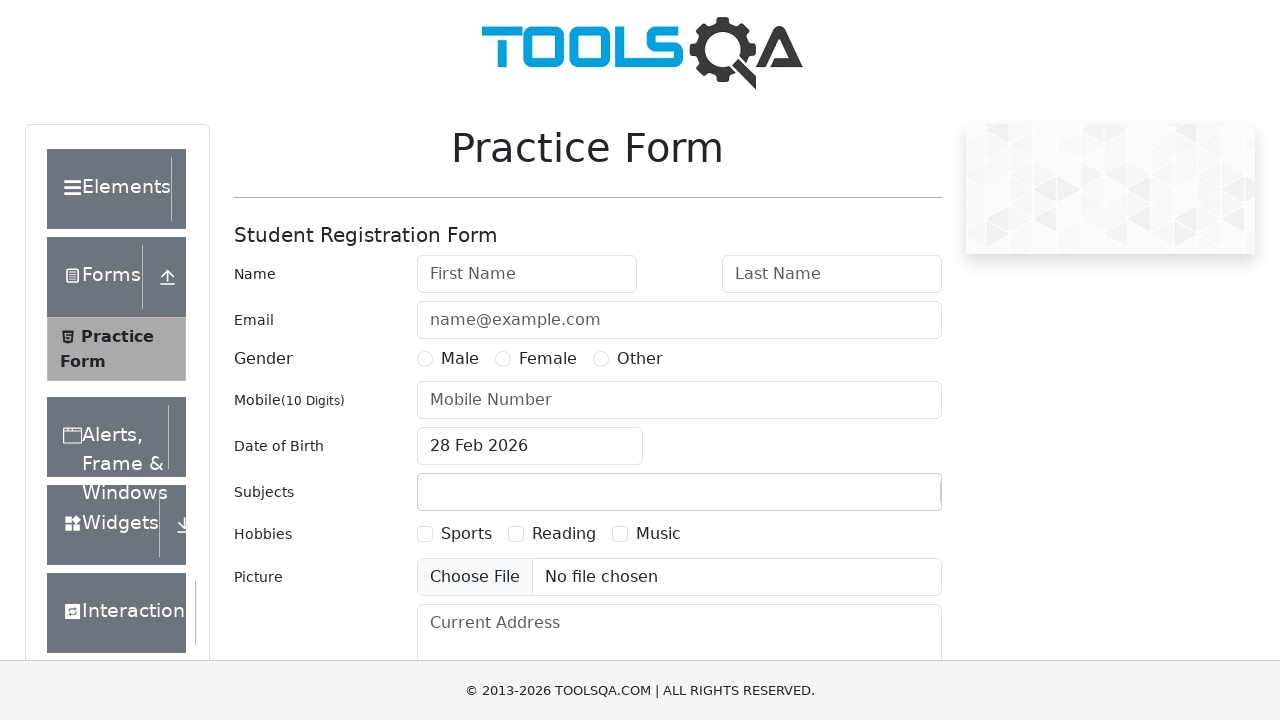

Waited for page to reach domcontentloaded state
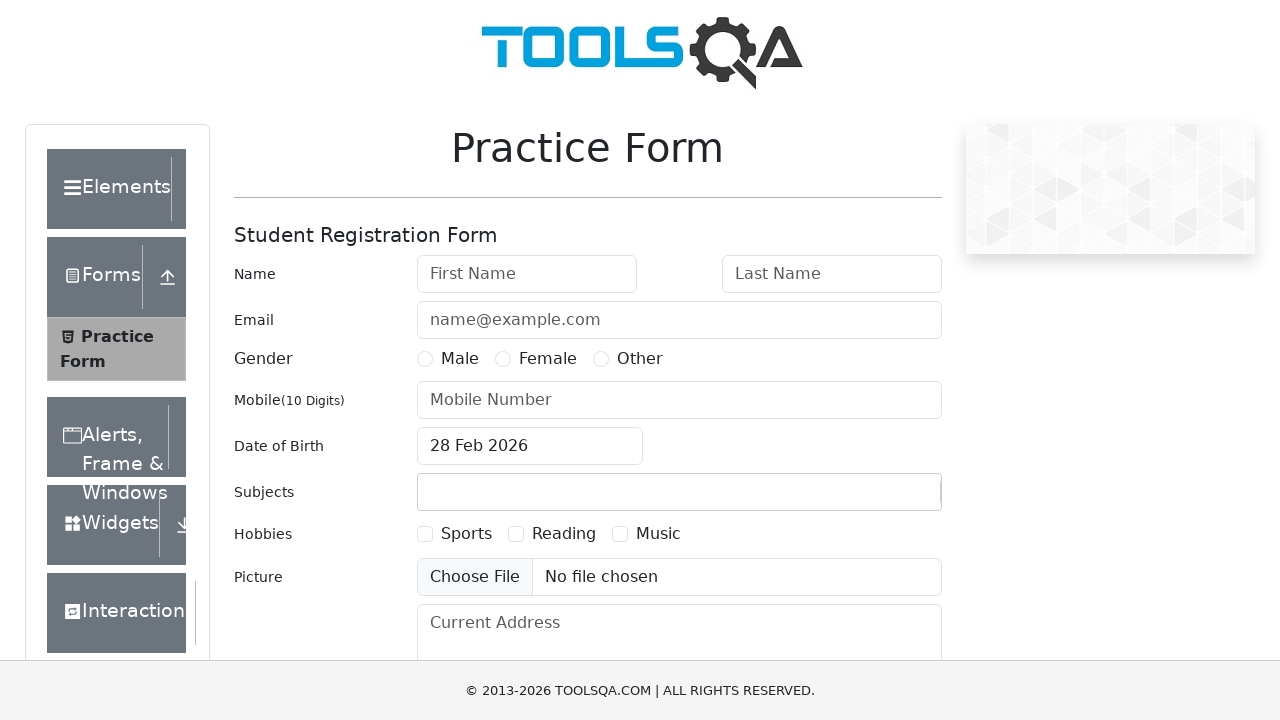

Retrieved page title
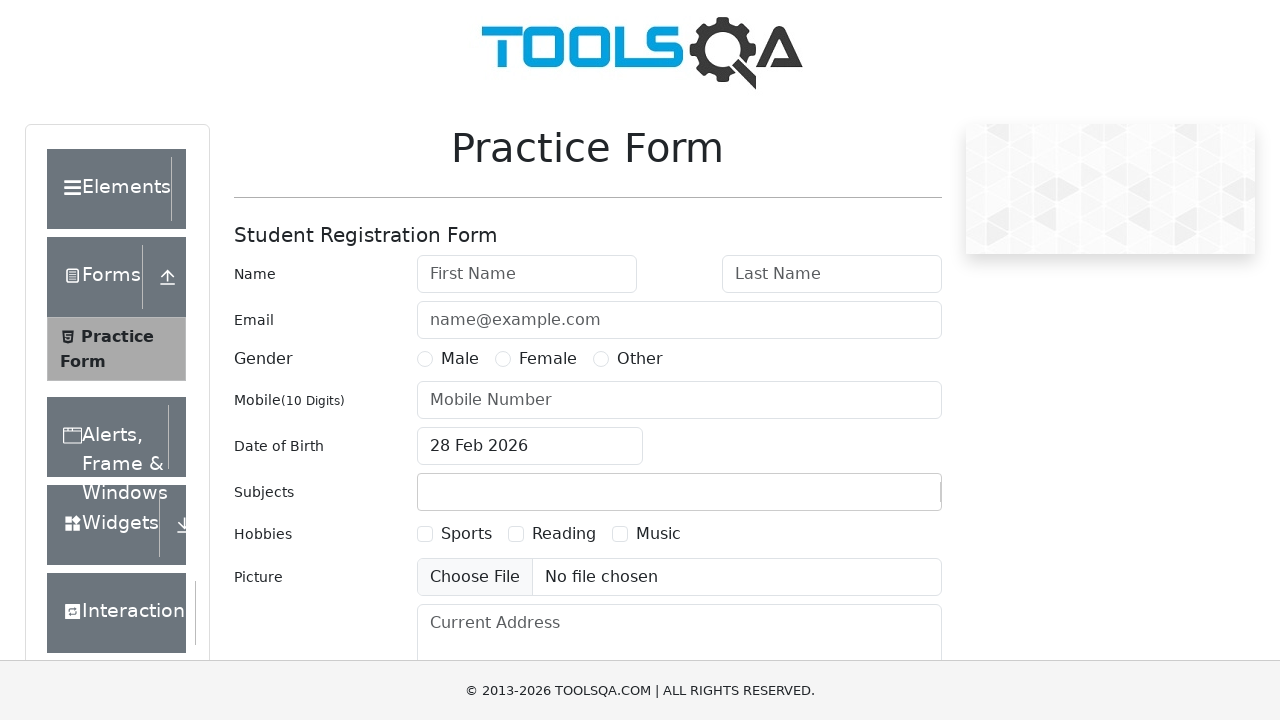

Verified that page title exists and is not empty
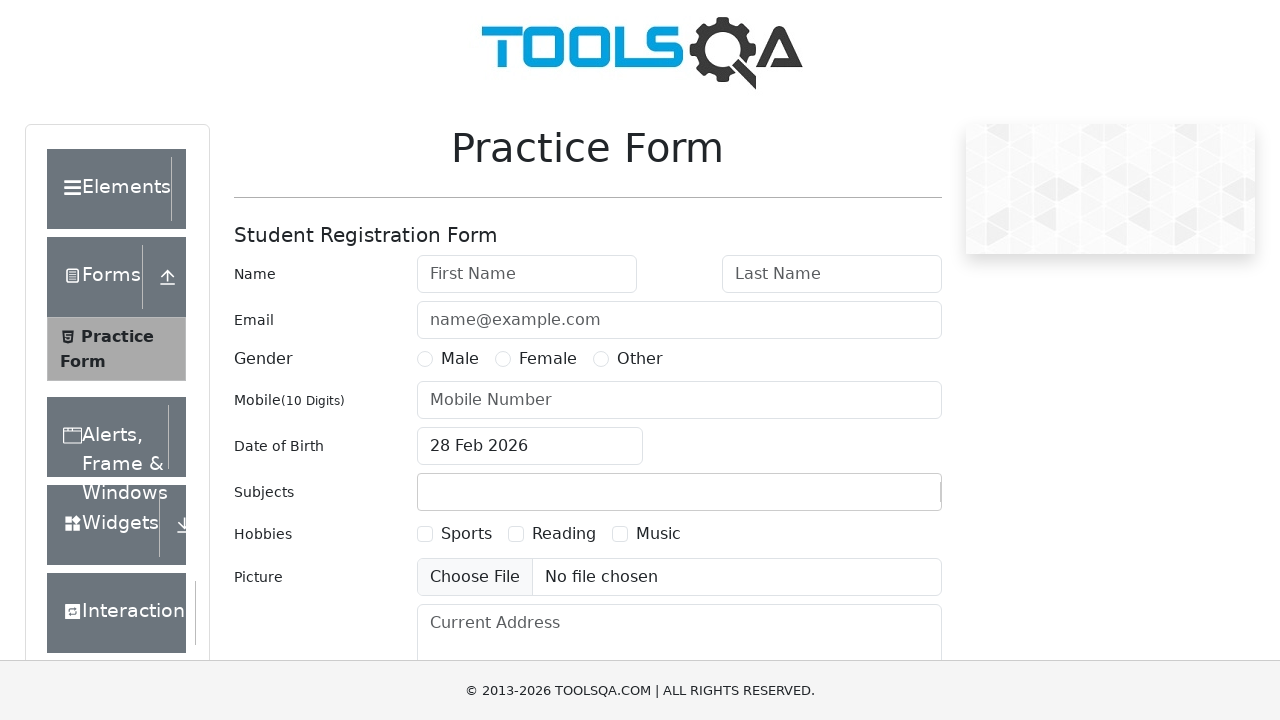

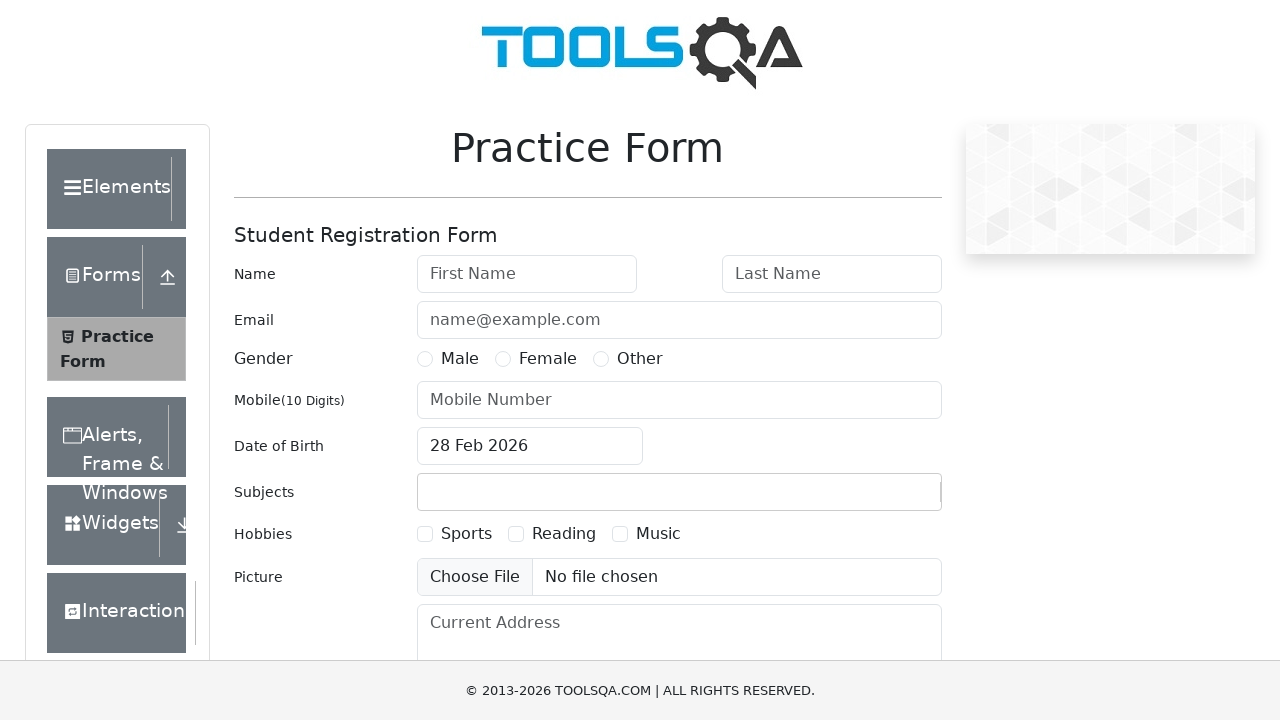